Tests text field input by typing text and verifying the value was entered correctly

Starting URL: https://wcaquino.me/selenium/componentes.html

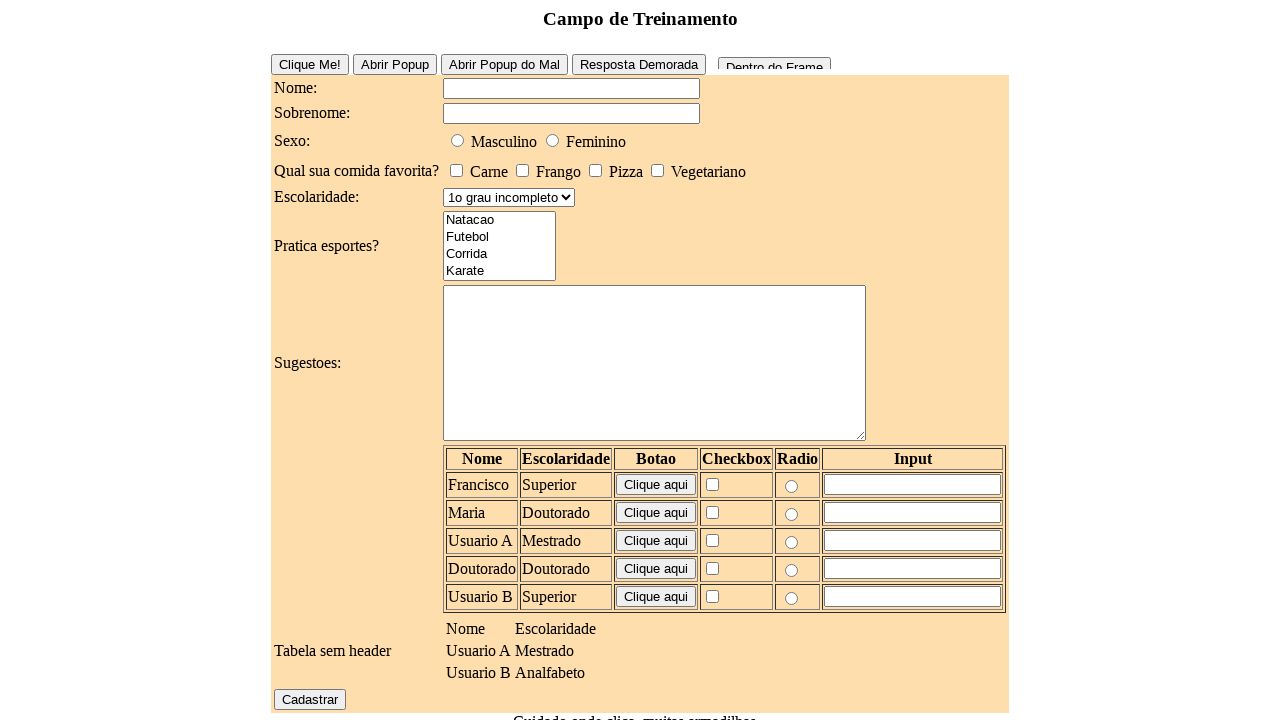

Filled name text field with 'teste de escrita' on #elementosForm\:nome
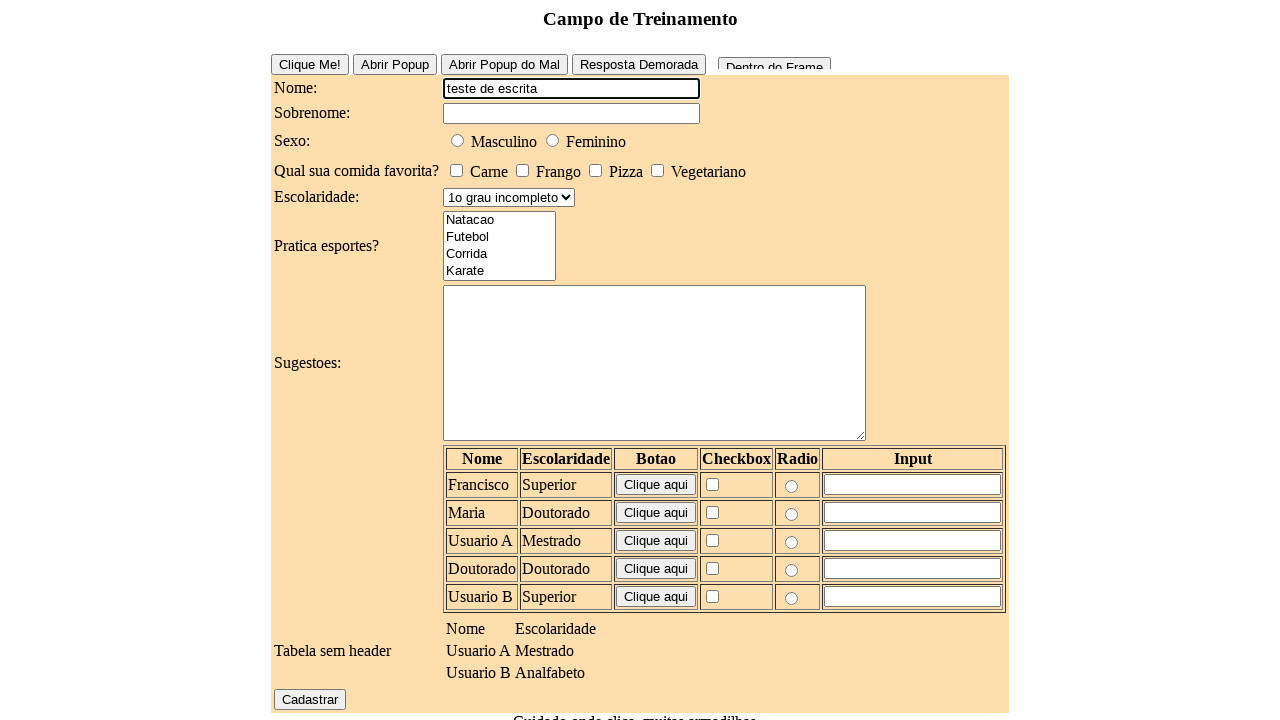

Verified that name text field contains 'teste de escrita'
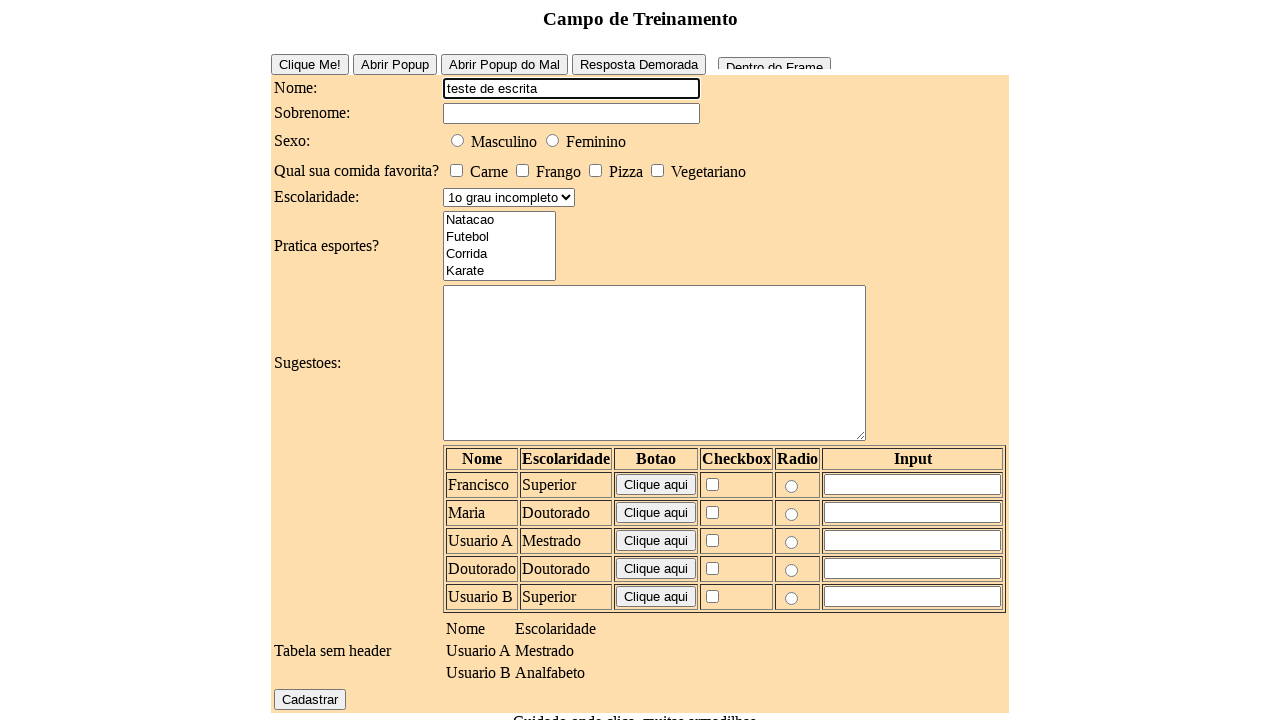

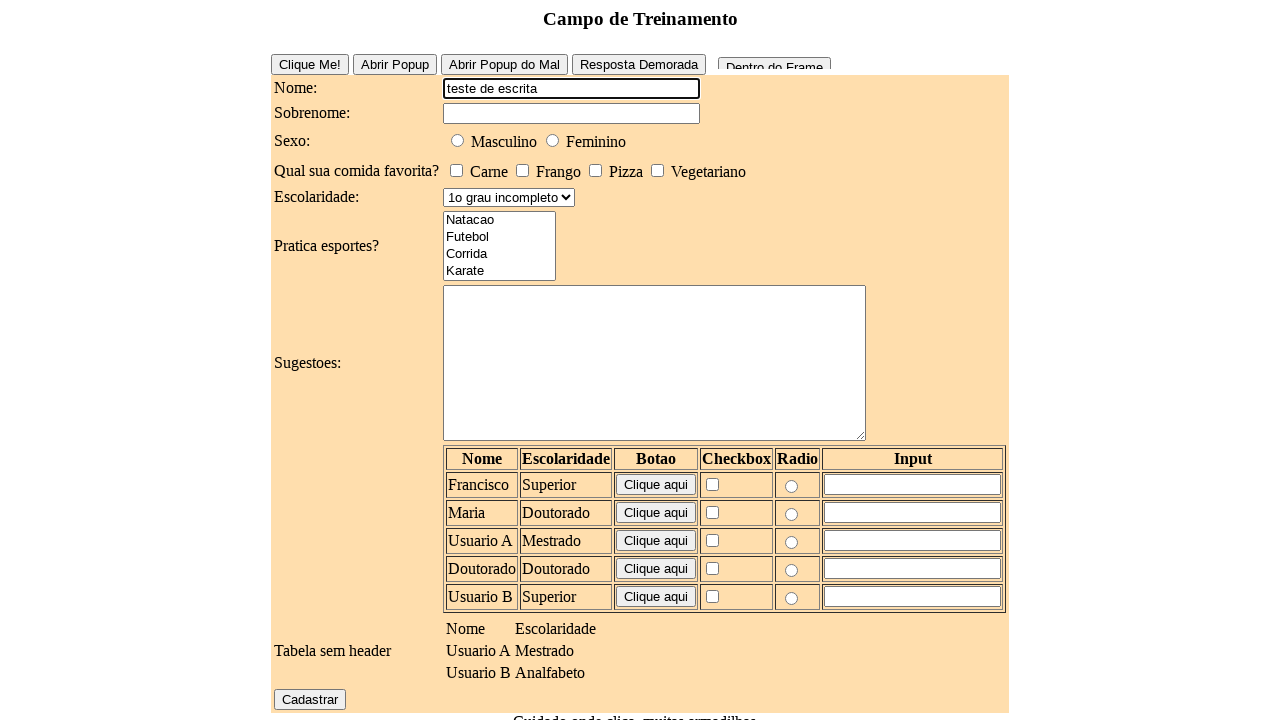